Tests file download functionality by clicking on JPG and PDF download links

Starting URL: http://the-internet.herokuapp.com/download

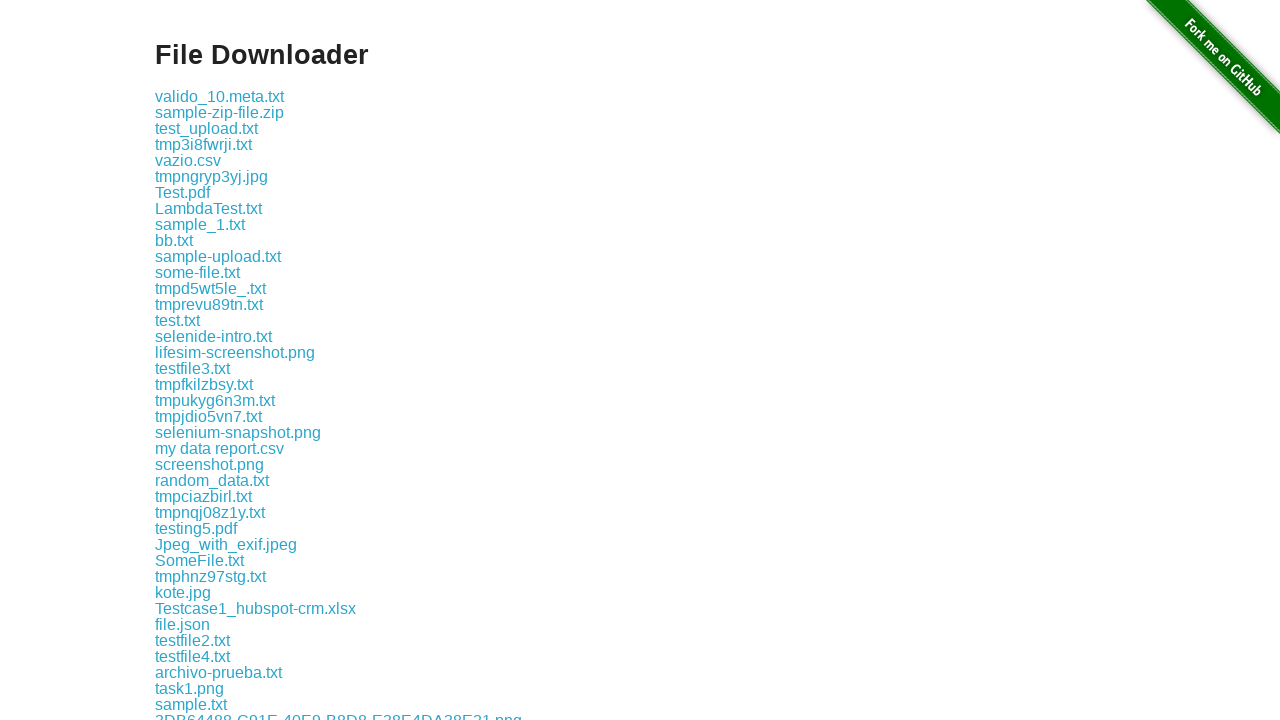

Clicked on JPG download link at (212, 176) on xpath=//*[contains(text(),'jpg')]
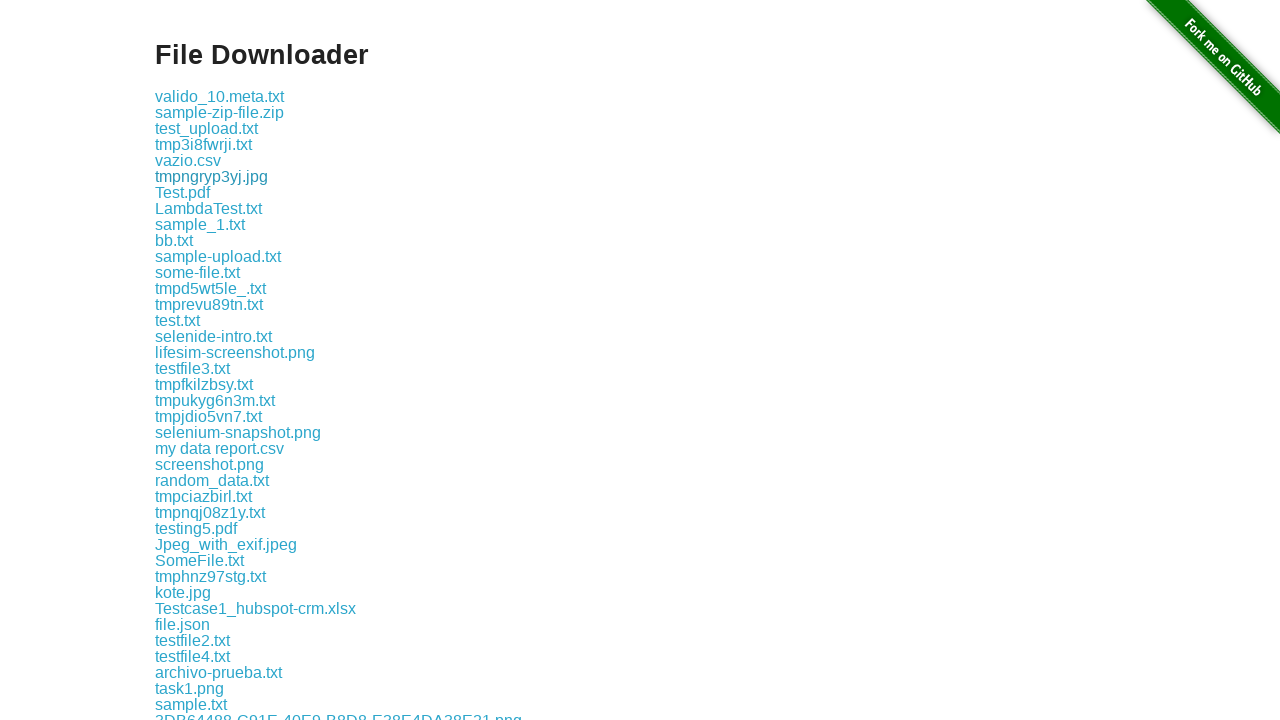

Clicked on PDF download link at (182, 192) on xpath=//*[contains(text(),'pdf')]
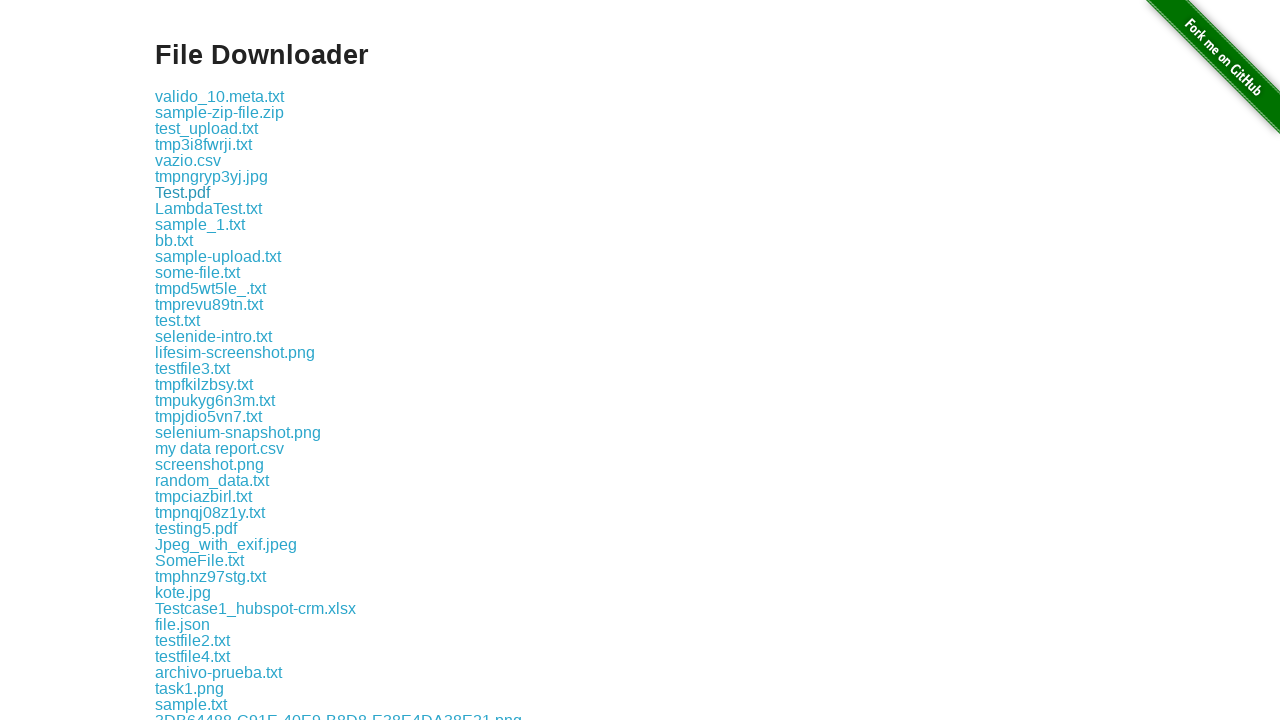

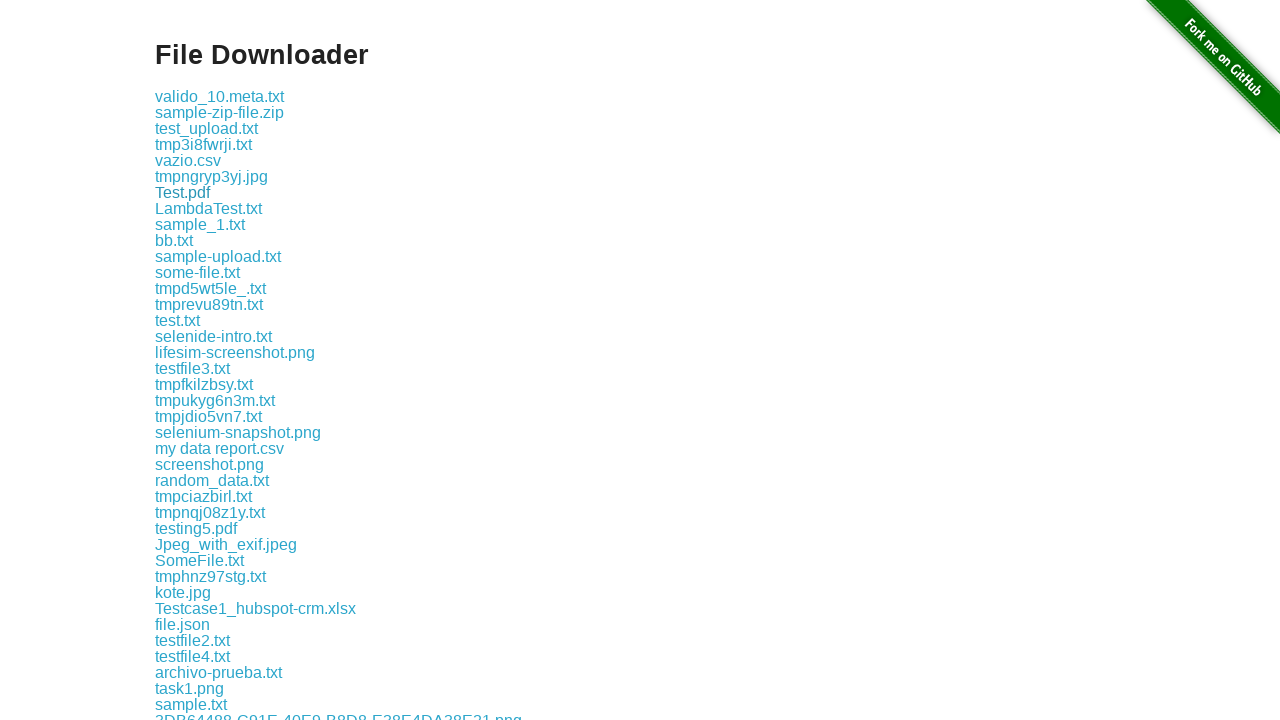